Tests shadow DOM interaction by clicking a button inside a shadow root and waiting for a progress bar to reach 95%

Starting URL: https://qaplayground.dev/apps/shadow-dom/

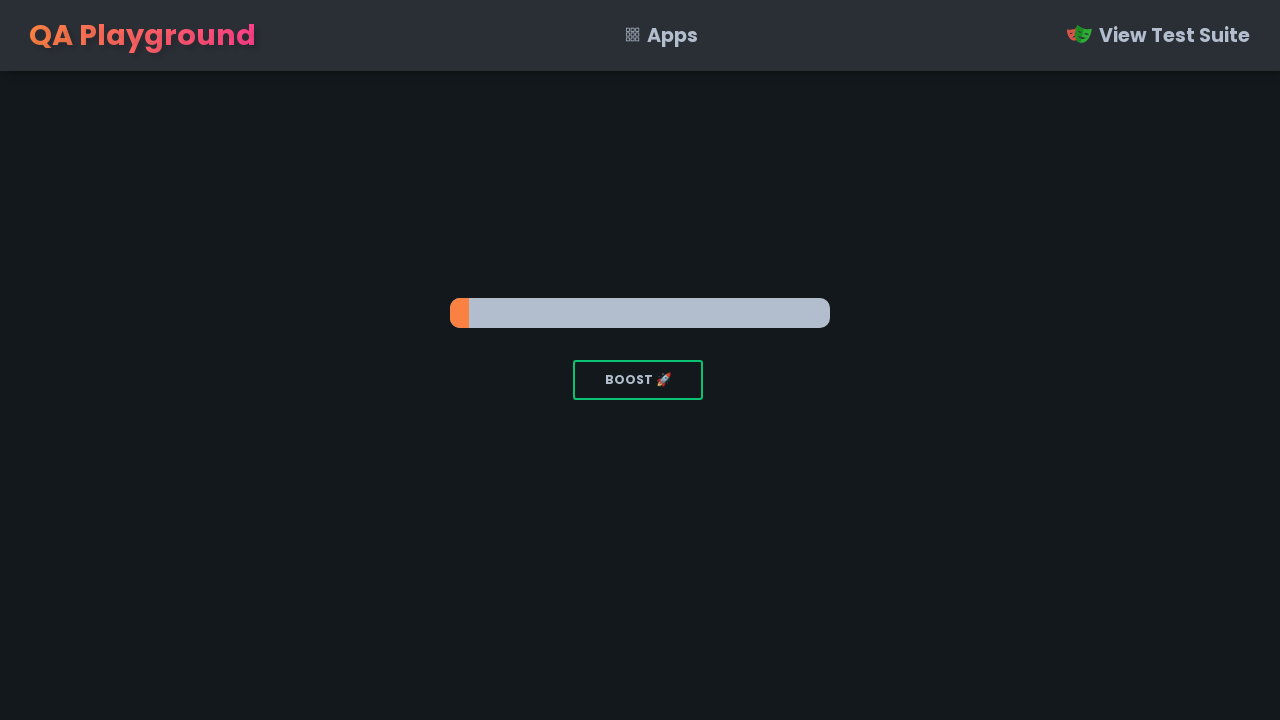

Located shadow DOM host element (progress-bar)
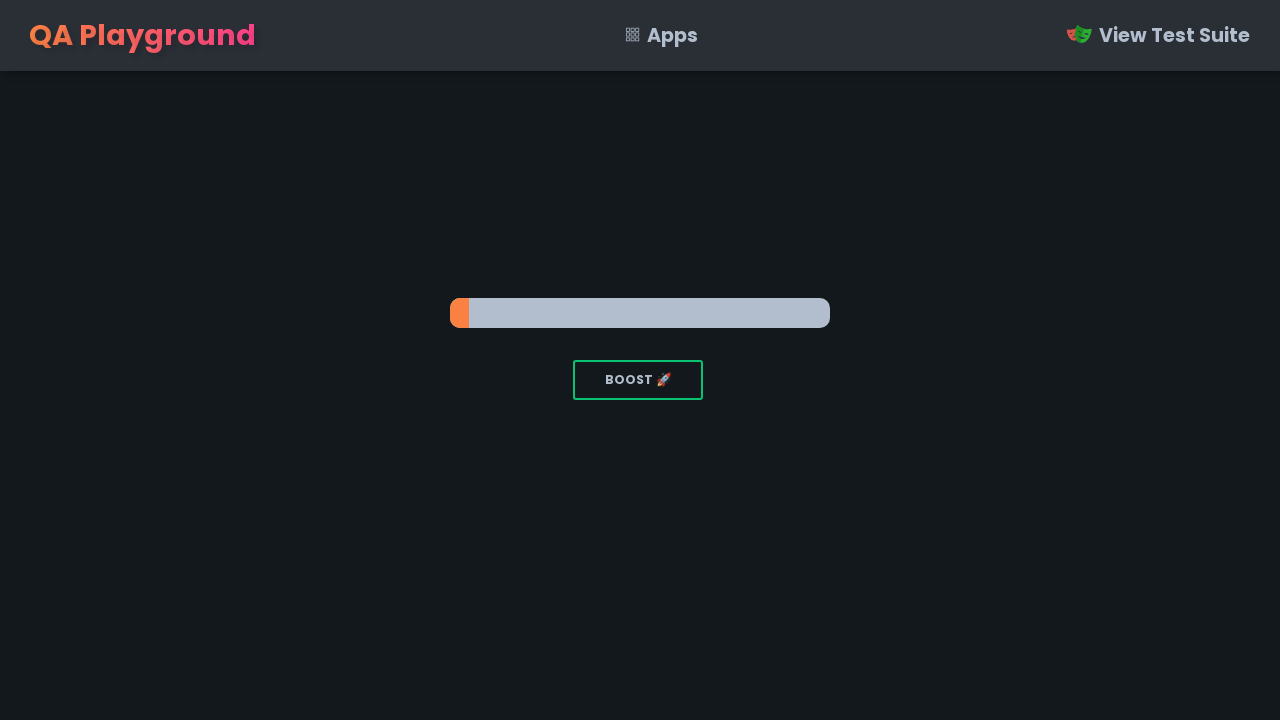

Clicked button inside shadow DOM using JavaScript
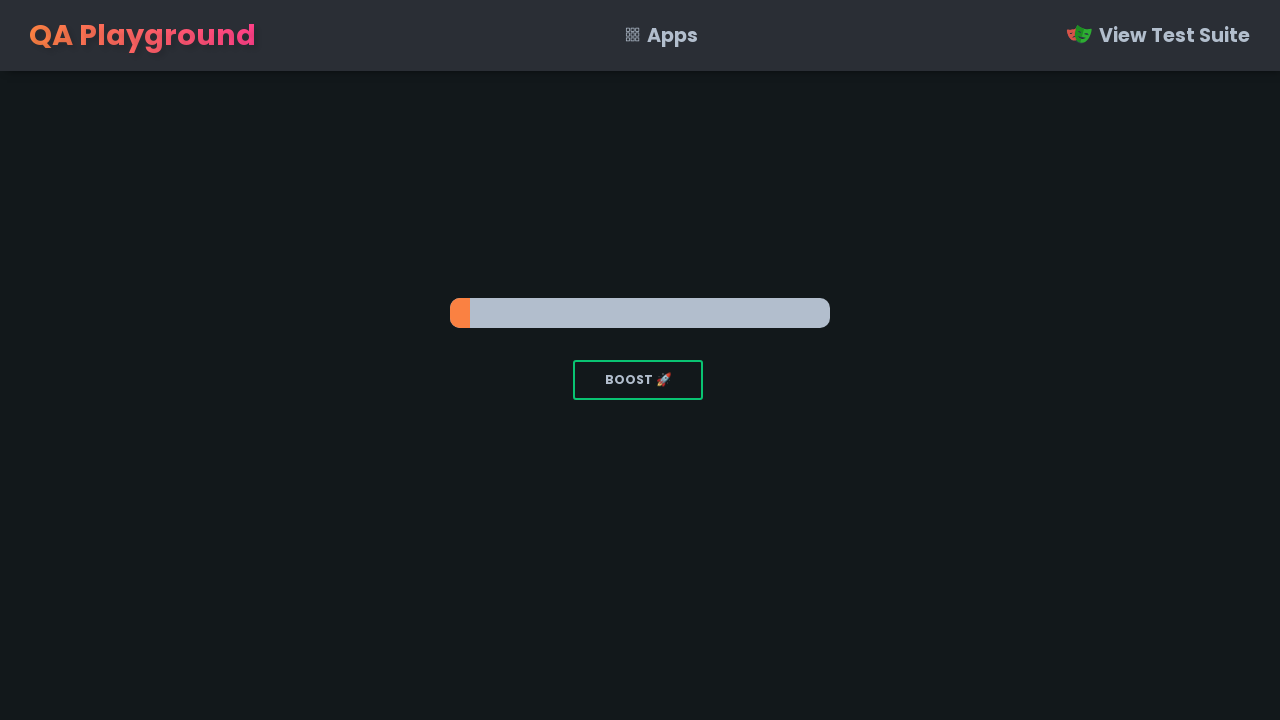

Progress bar reached 95% completion
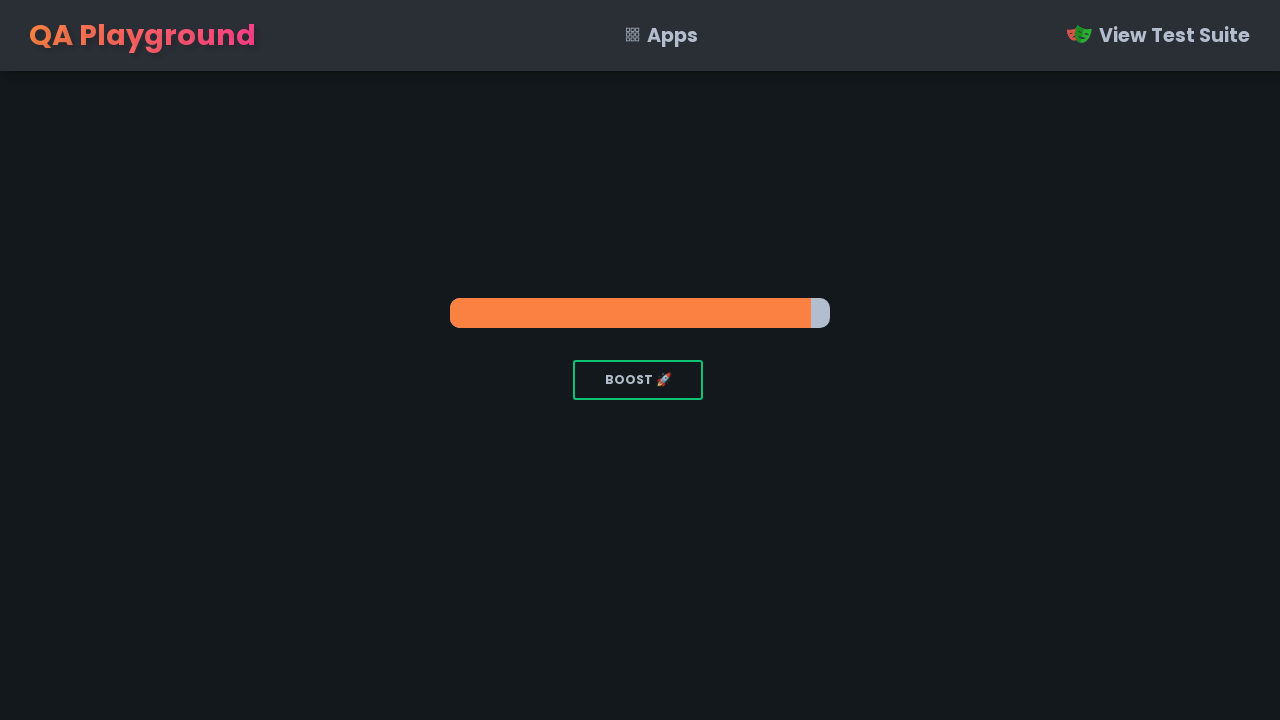

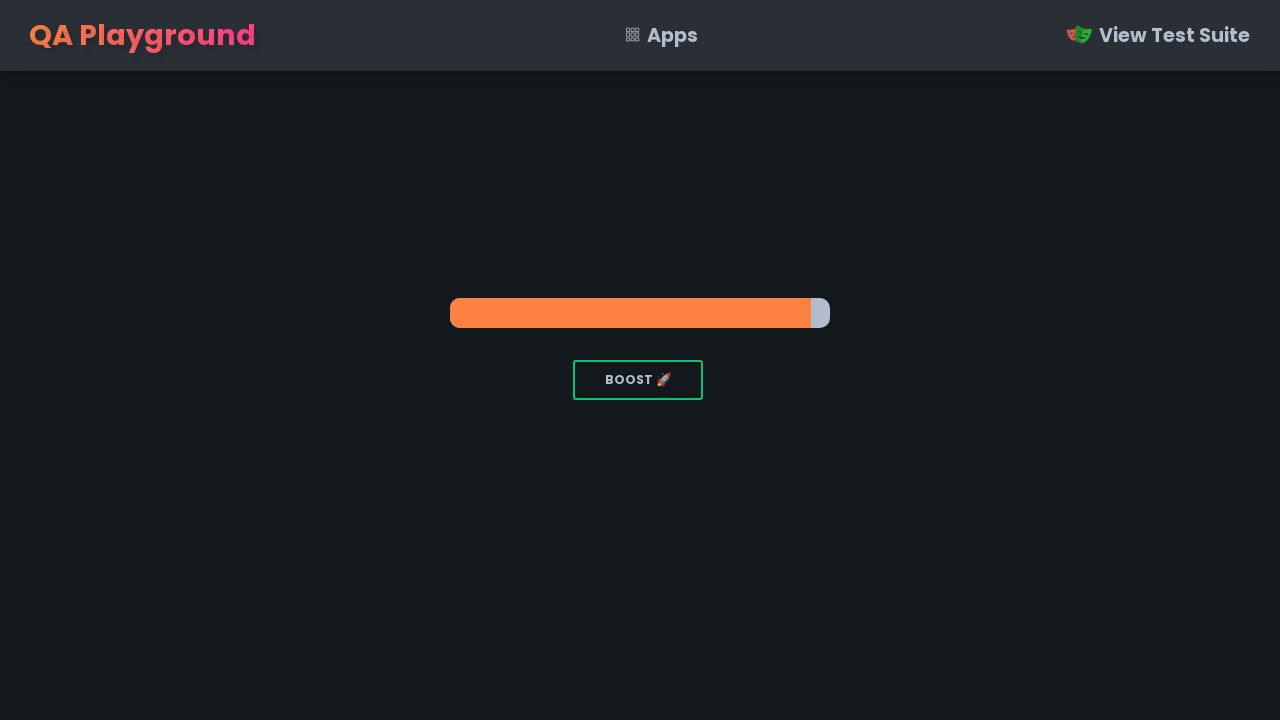